Tests multiple browser windows by clicking a link that opens a new window, then switches between the original and new window to verify their titles.

Starting URL: https://the-internet.herokuapp.com/windows

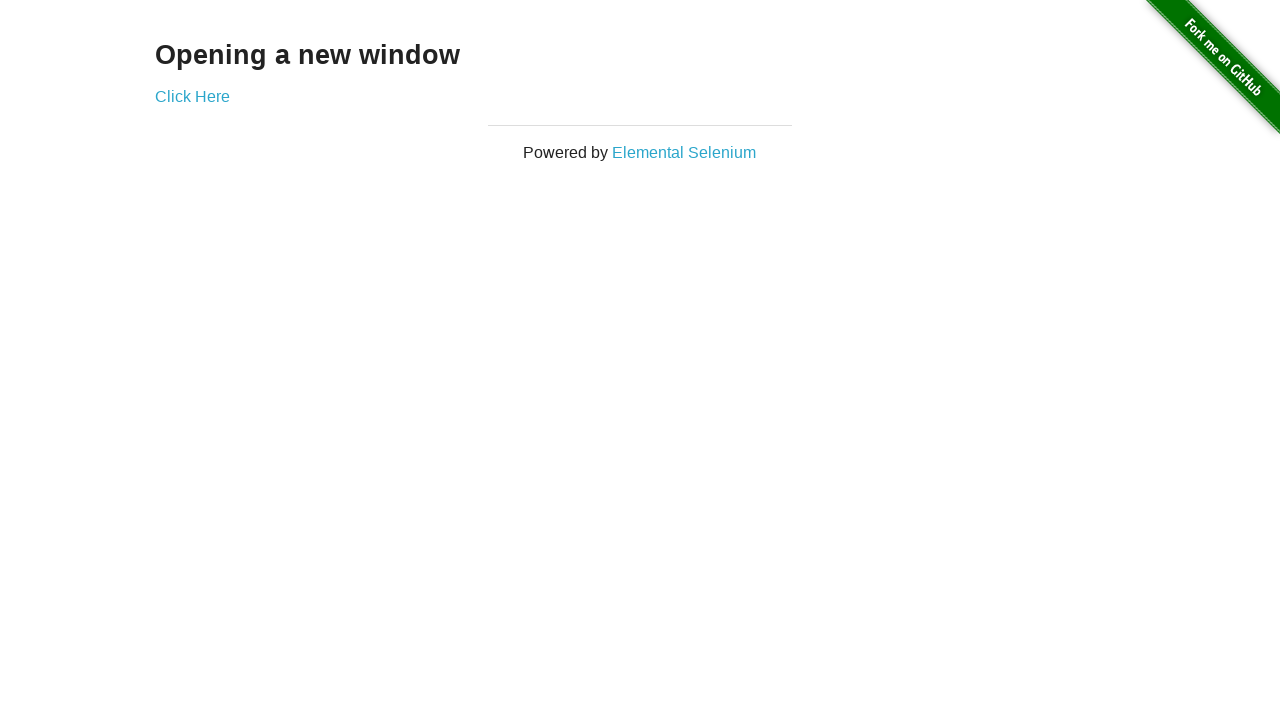

Clicked link to open new window at (192, 96) on .example a
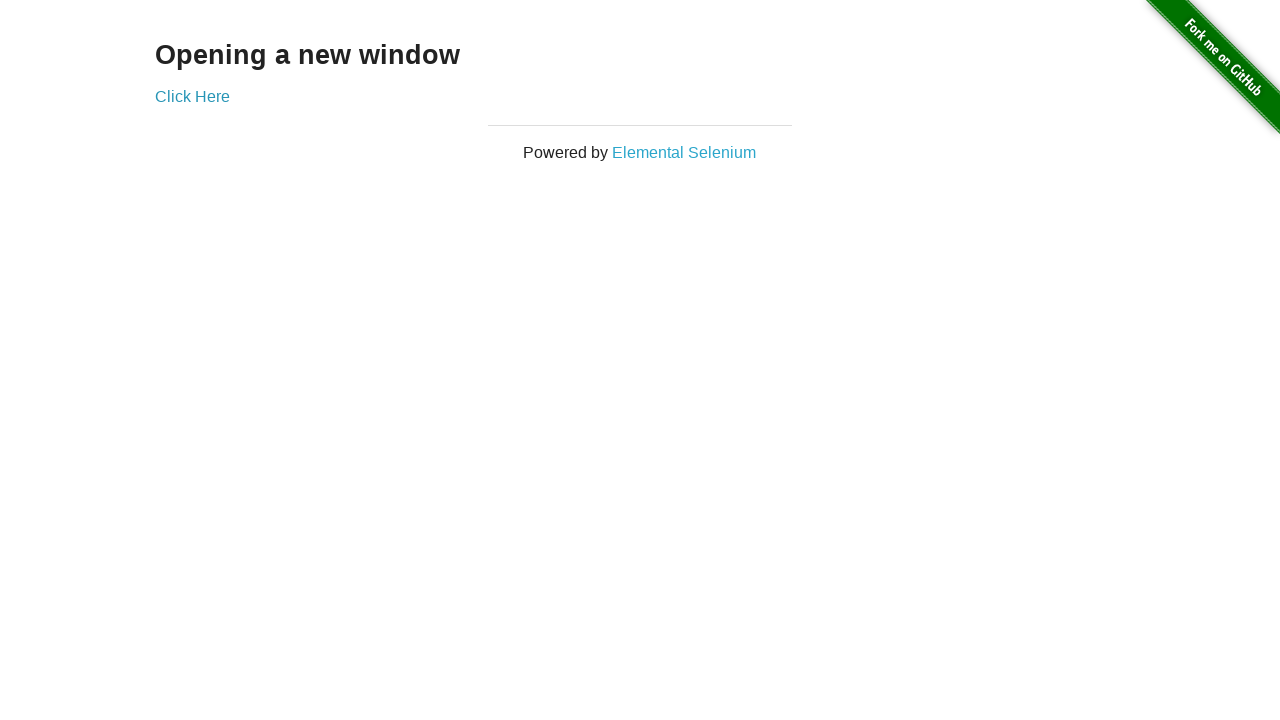

Captured new window page object
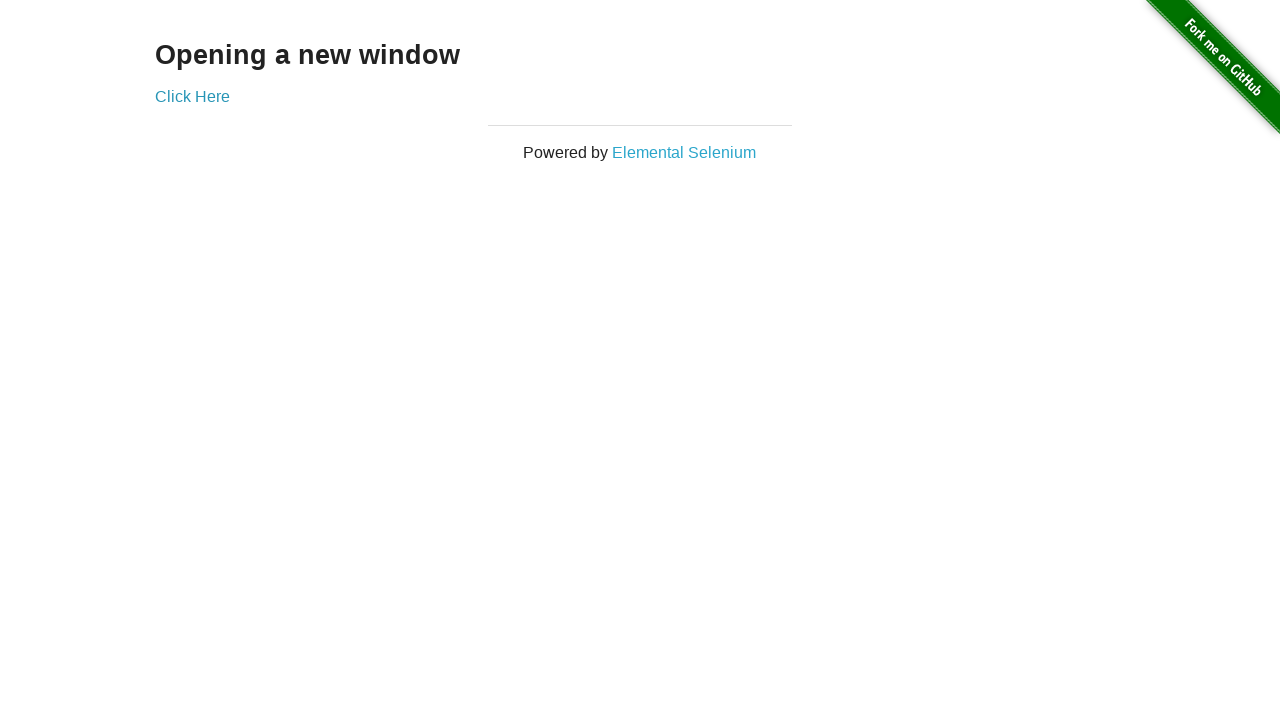

Verified original window title is 'The Internet'
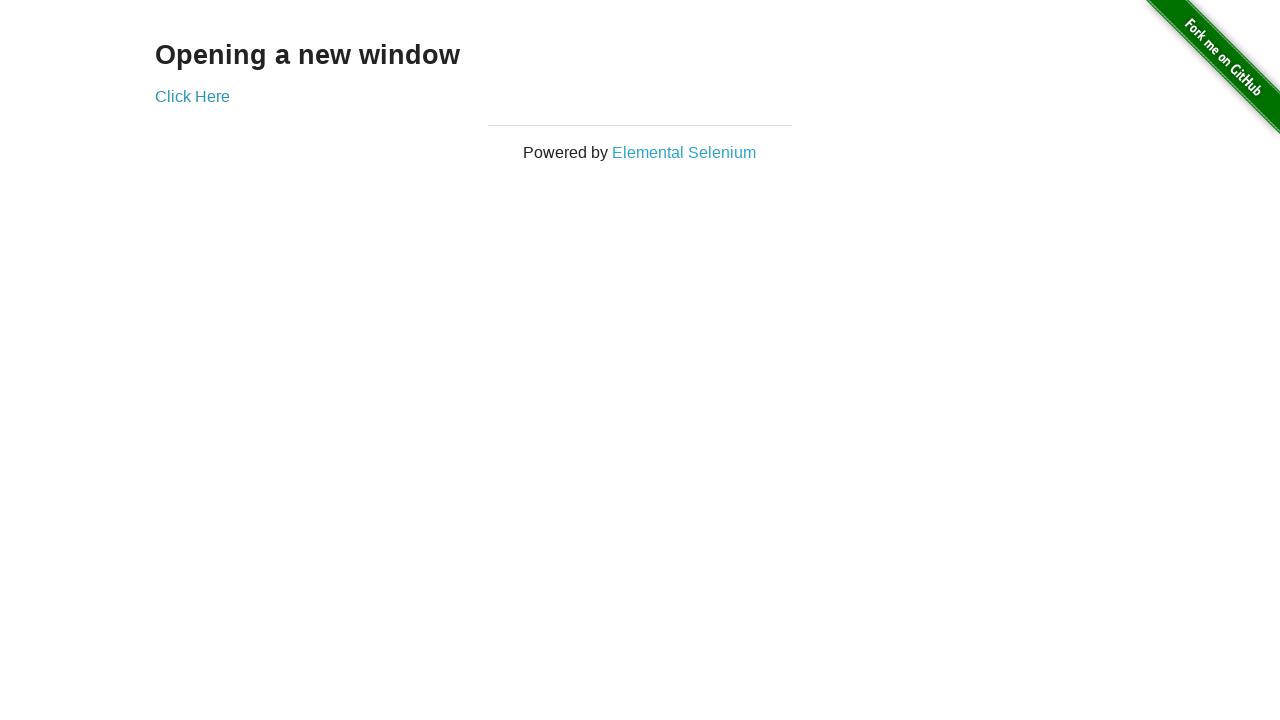

New window page loaded
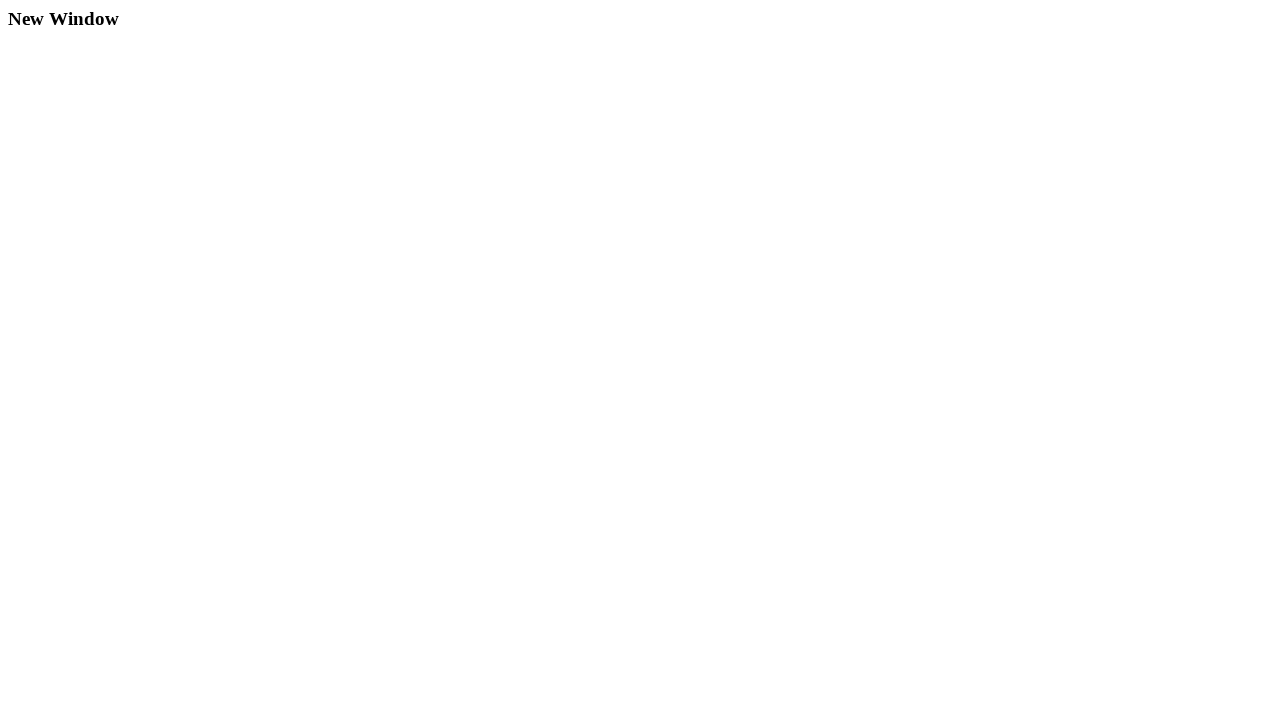

Verified new window title is 'New Window'
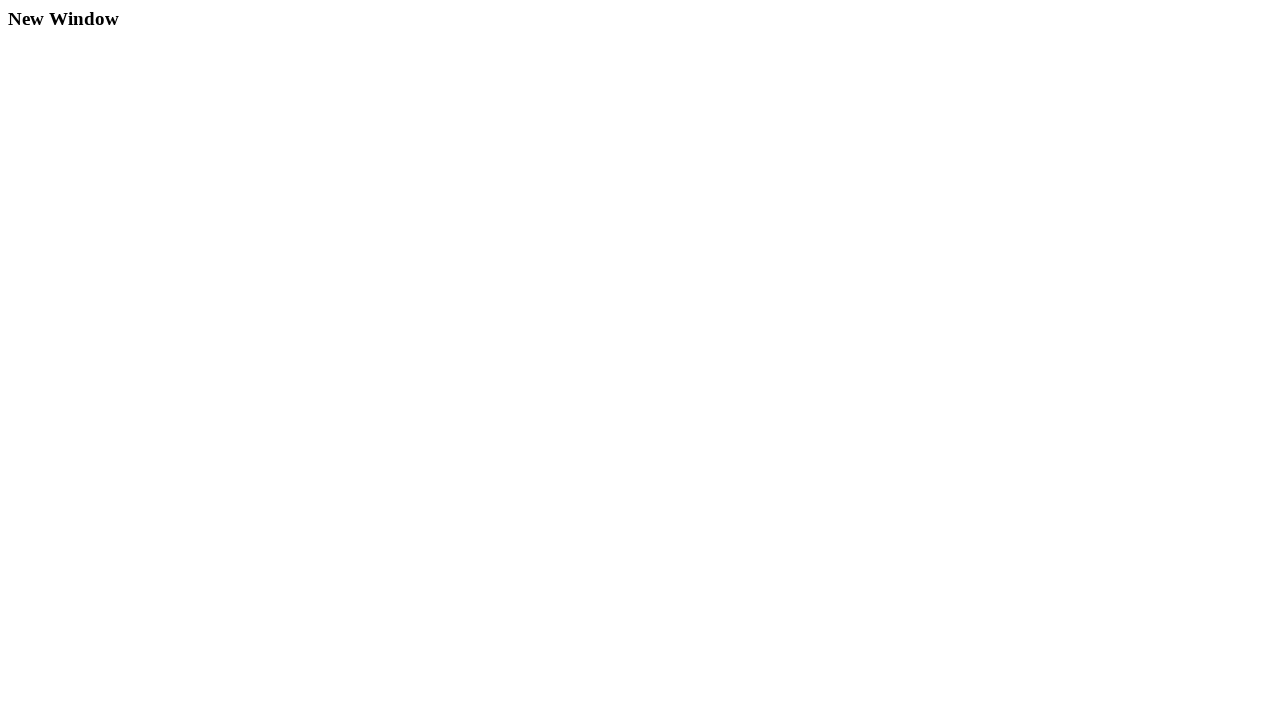

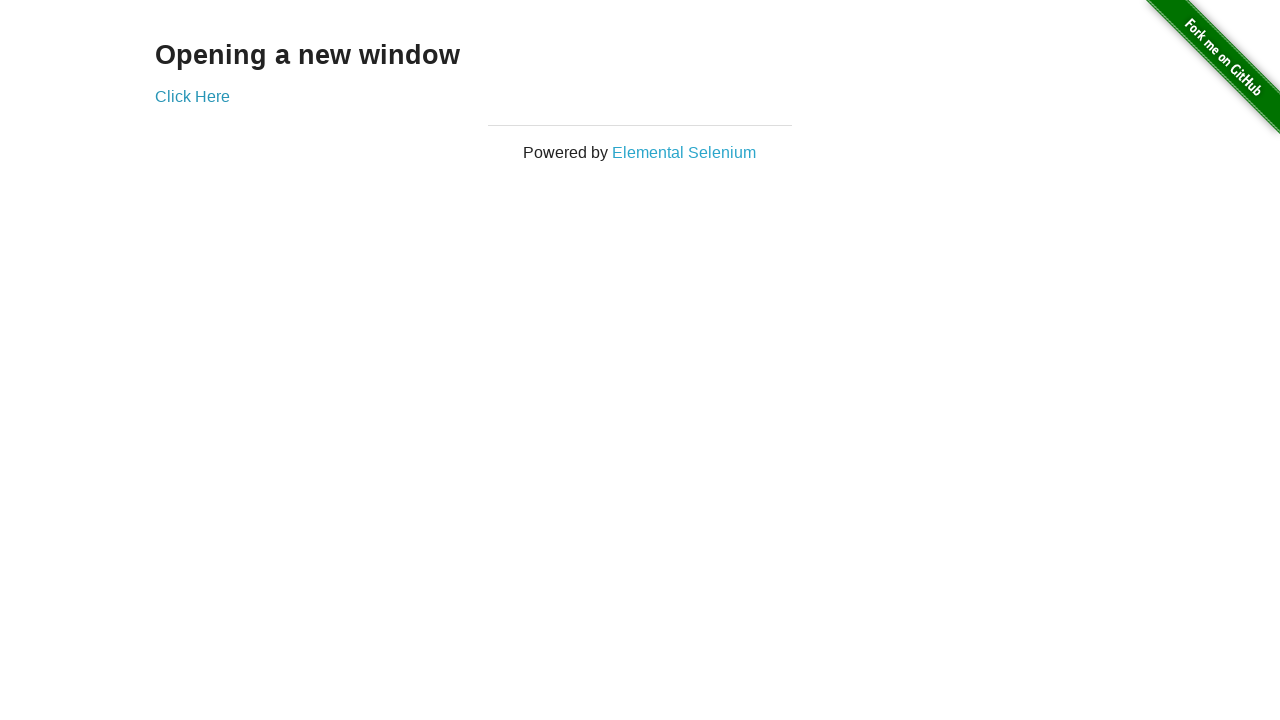